Tests A/B test opt-out by adding an opt-out cookie before visiting the A/B test page, then navigating to the test page and verifying the test is disabled.

Starting URL: http://the-internet.herokuapp.com

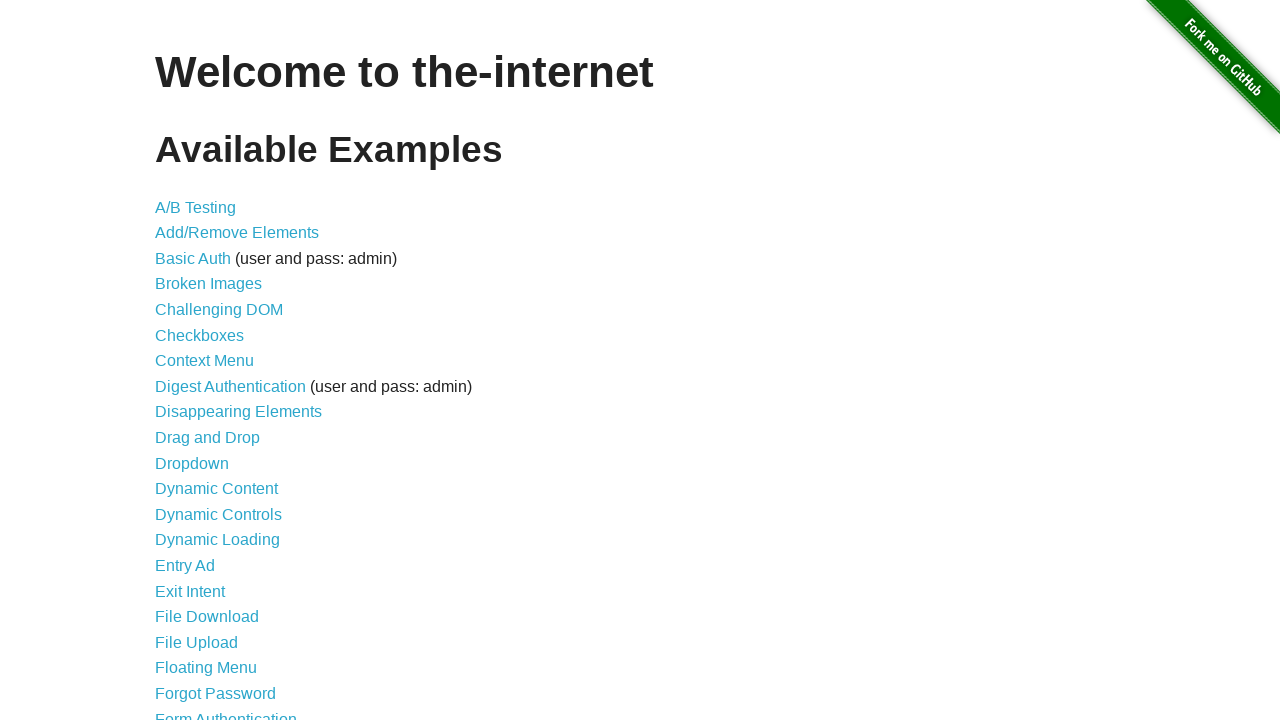

Added optimizelyOptOut cookie to opt out of A/B test
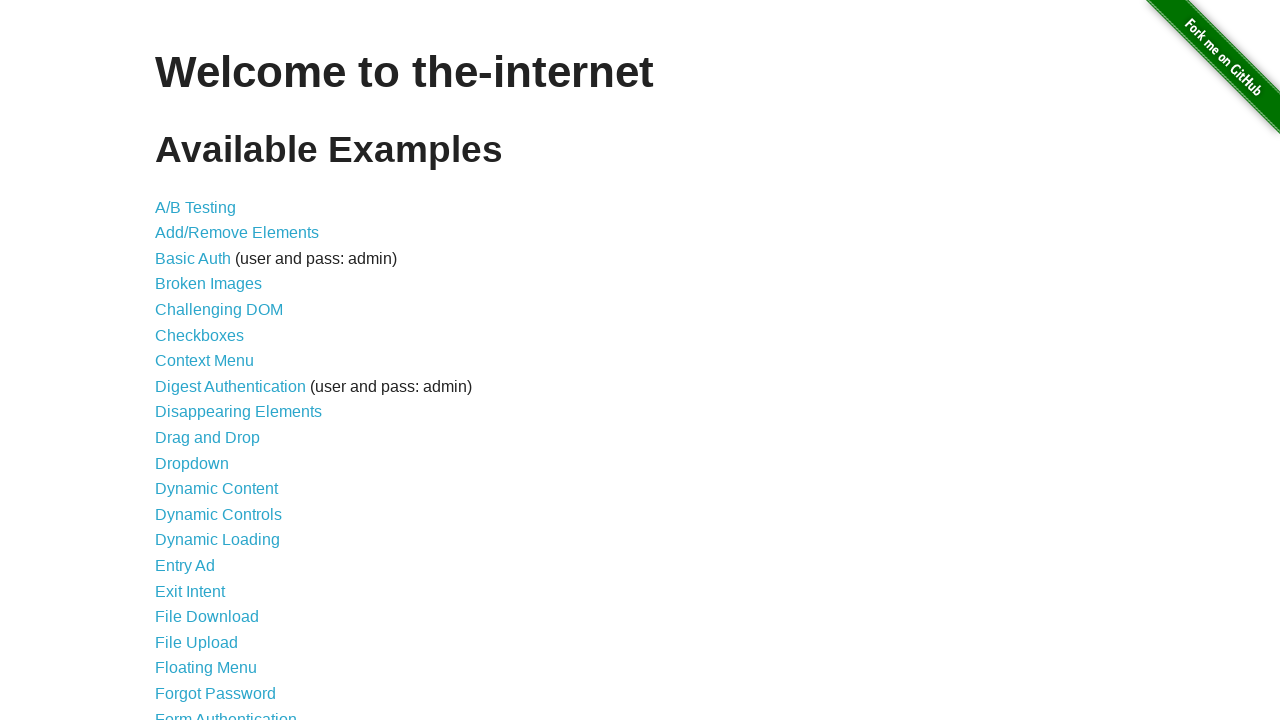

Navigated to A/B test page
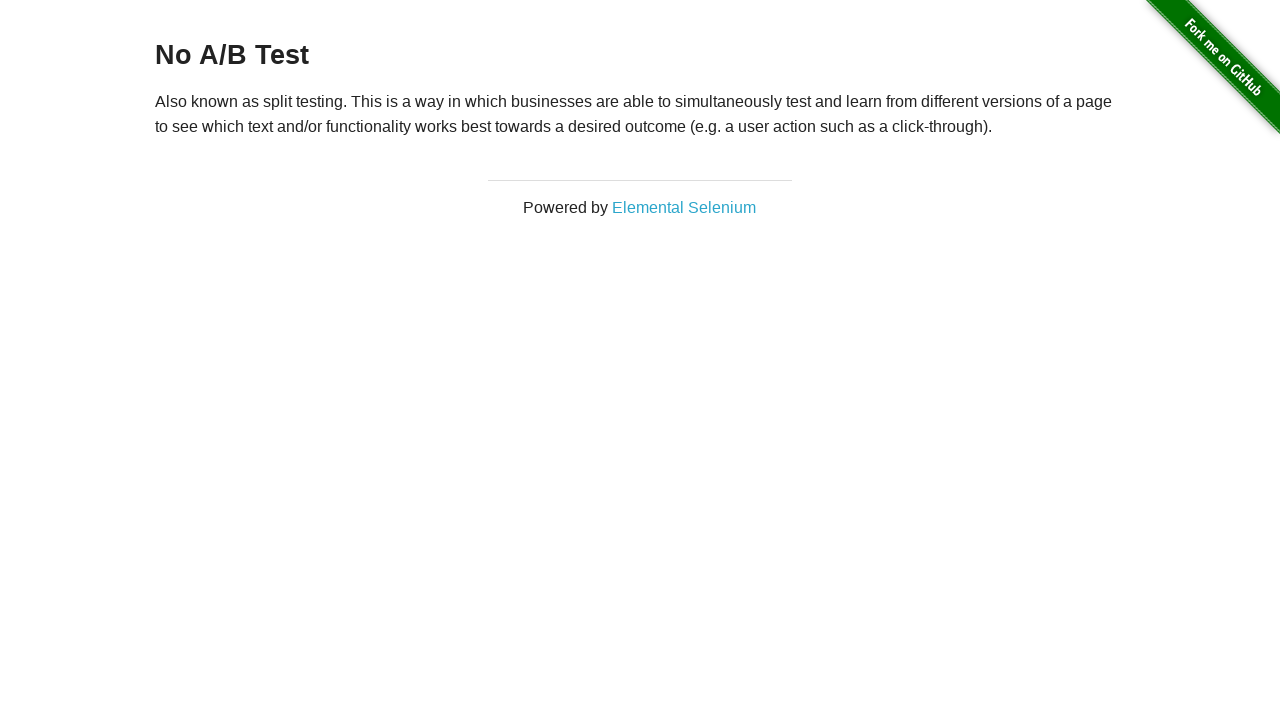

Retrieved heading text from A/B test page
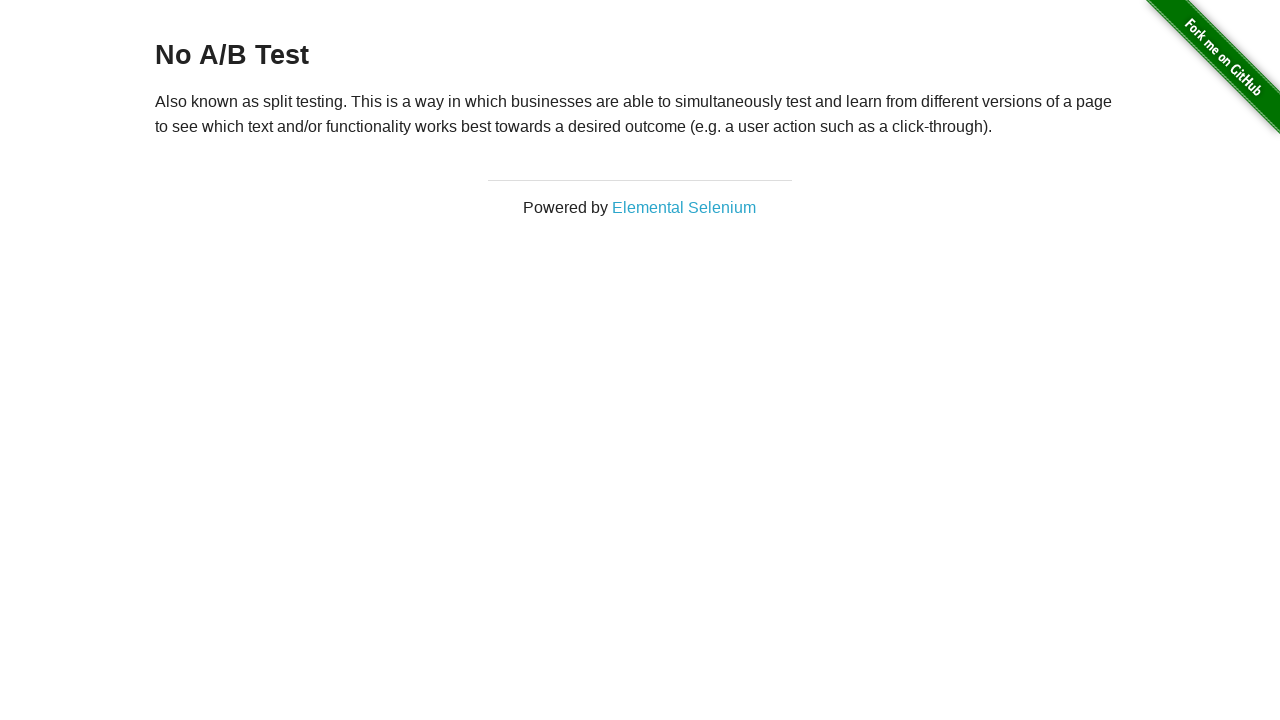

Verified A/B test is disabled with 'No A/B Test' heading
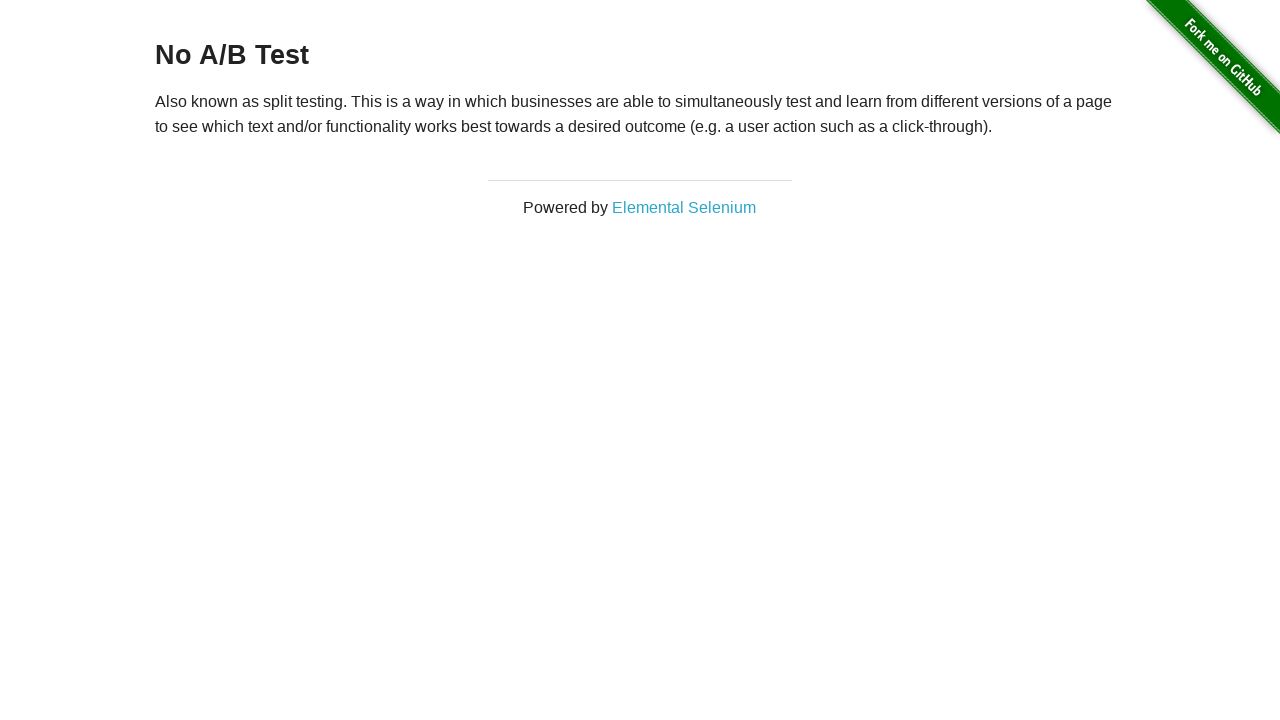

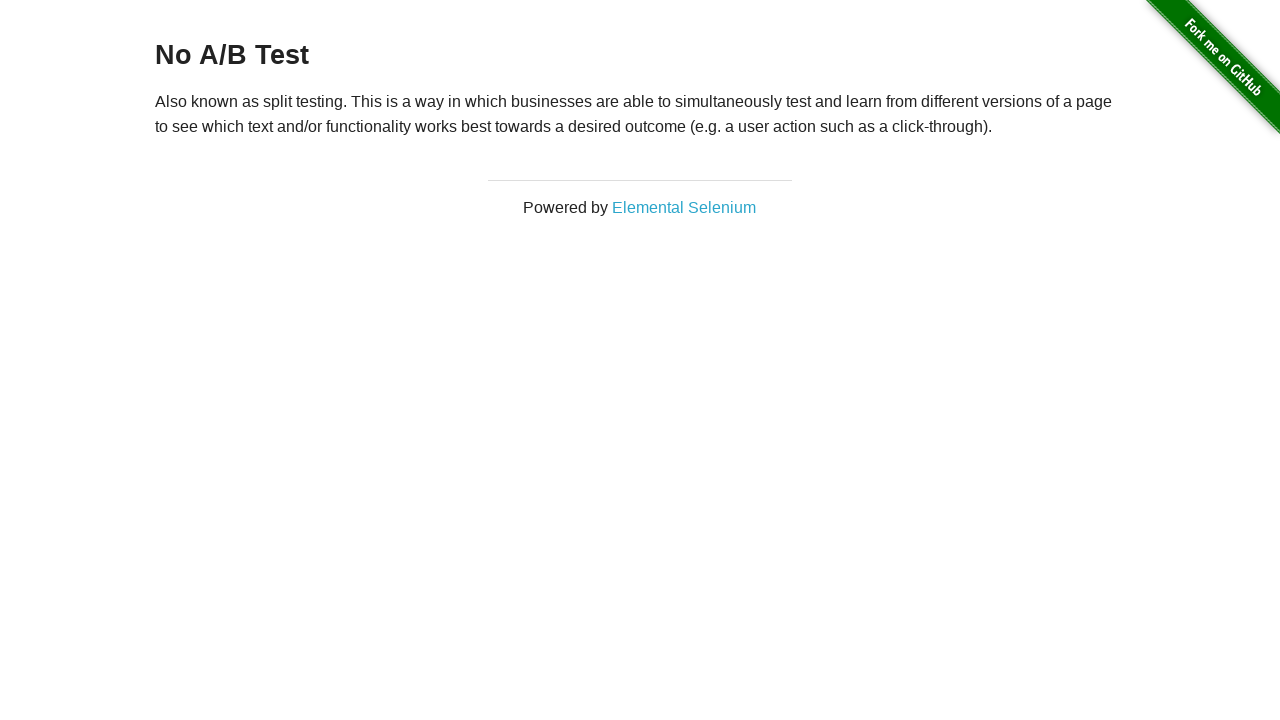